Tests that the registration page content fits within the viewport without requiring vertical scrollbars.

Starting URL: https://app.floworx-iq.com/register

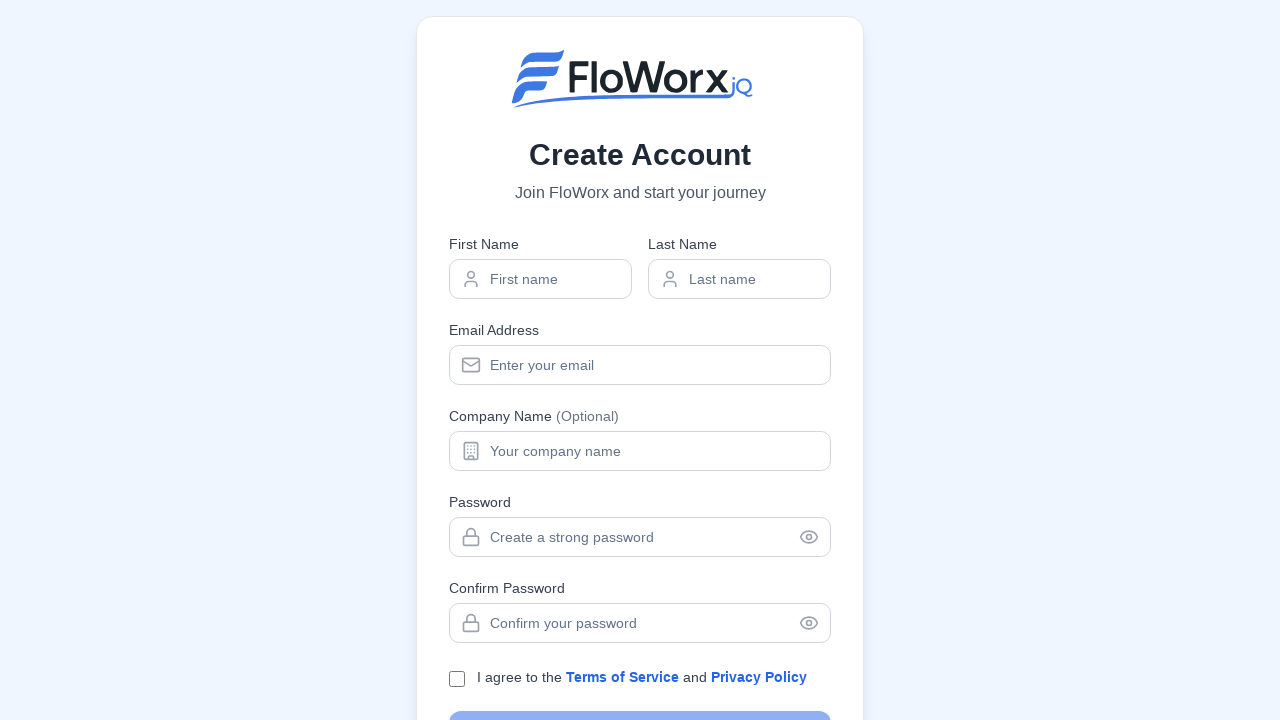

Navigated to registration page
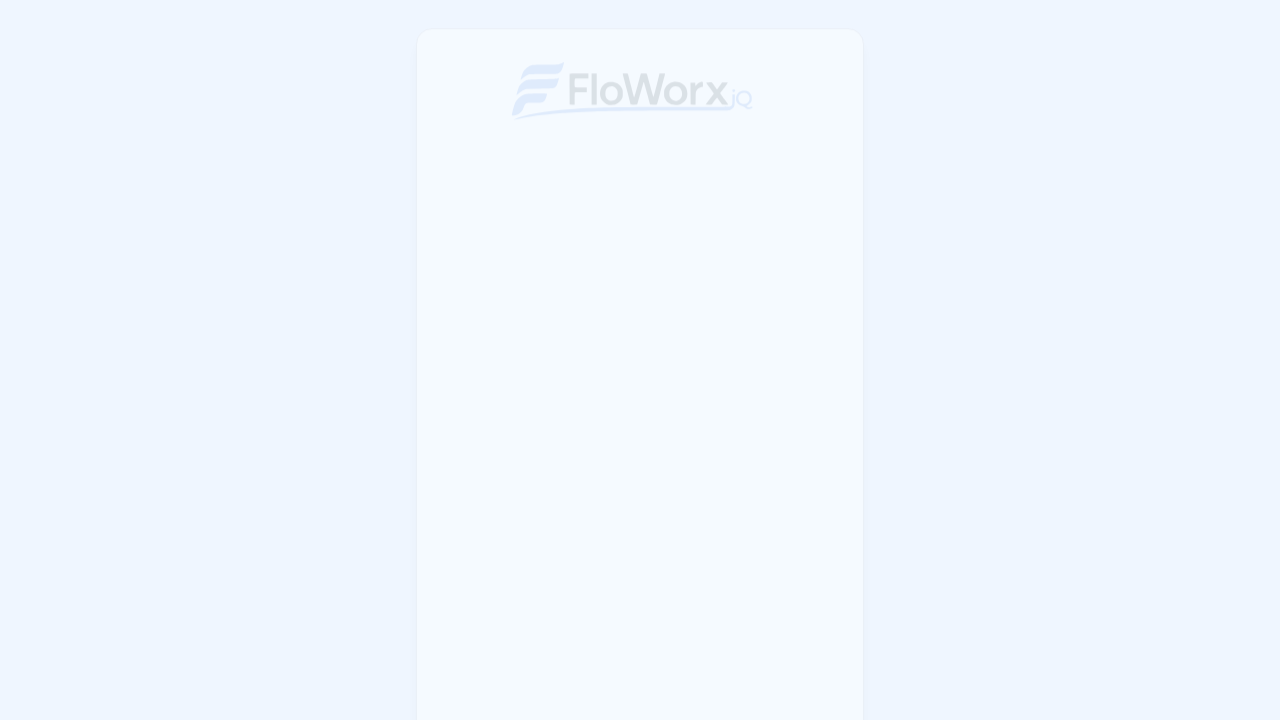

Page reached networkidle load state
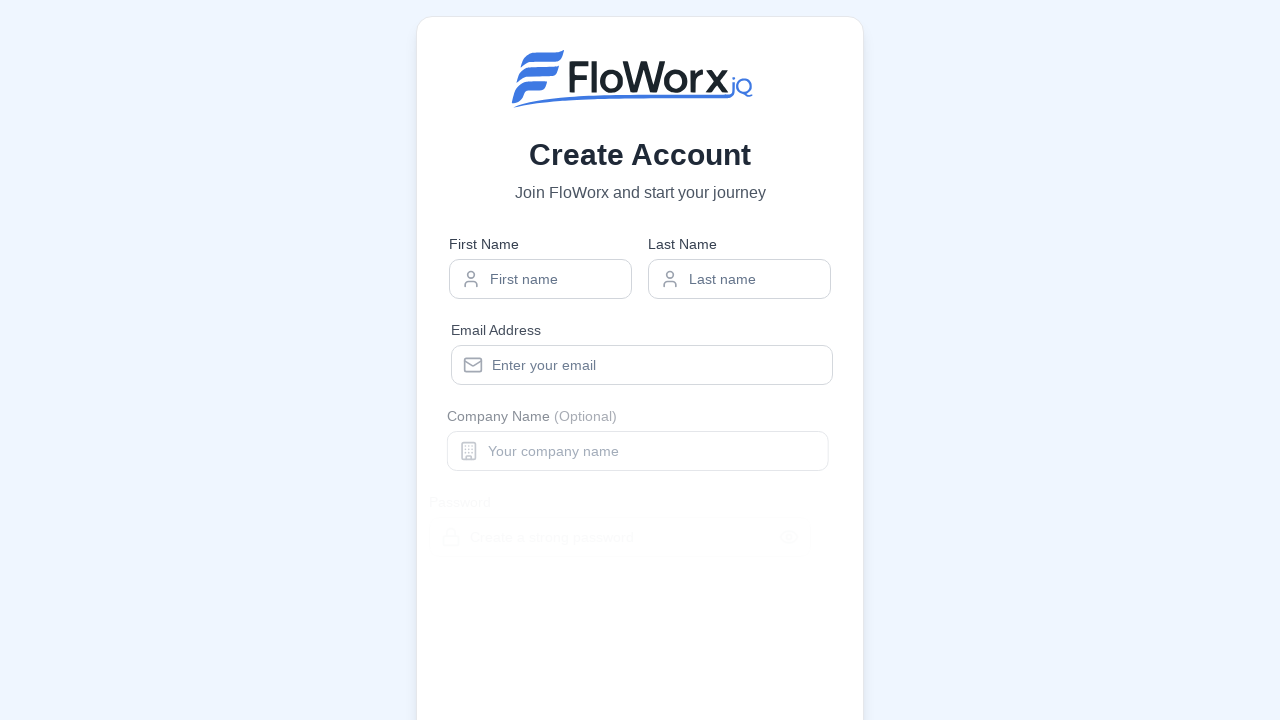

Auth card element became visible
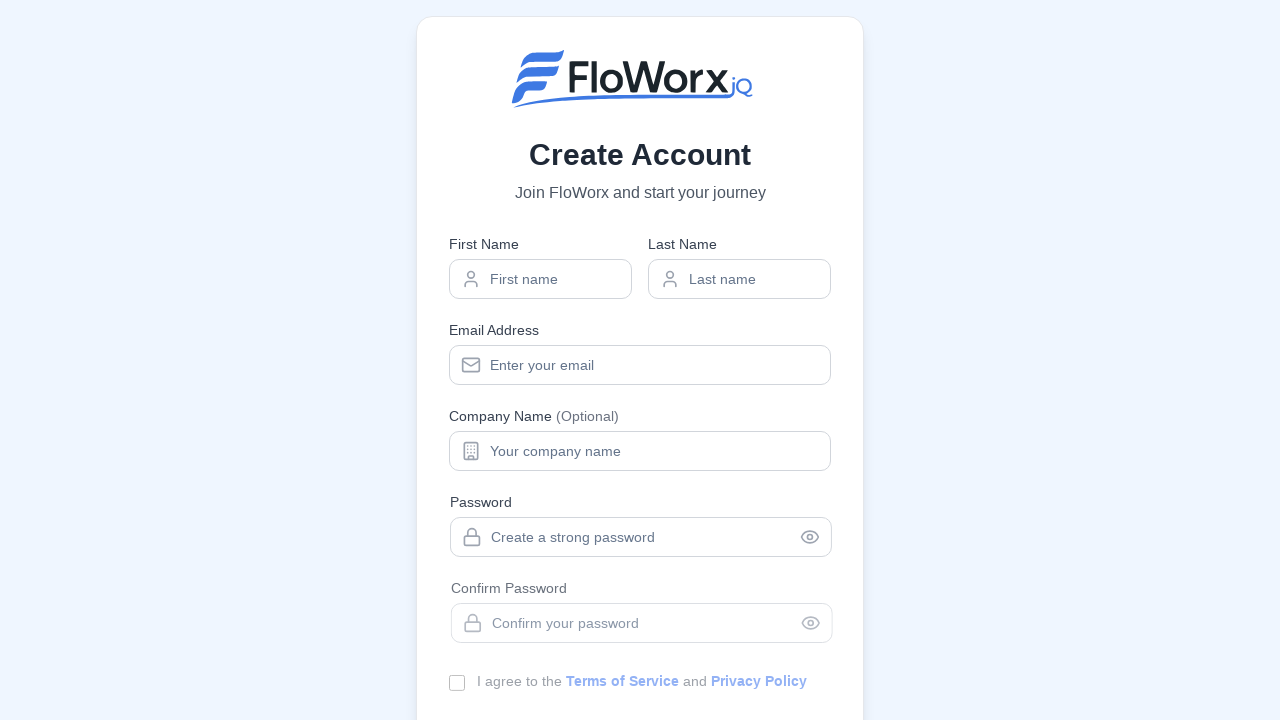

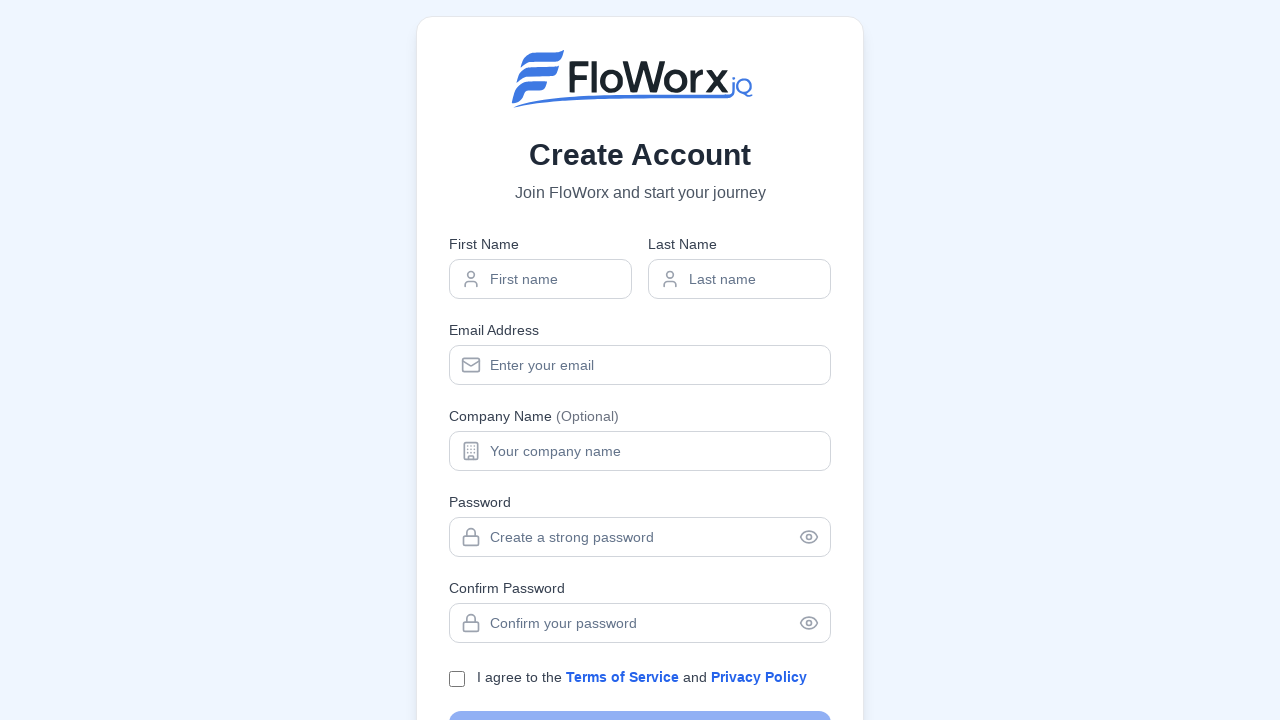